Navigates to DemoQA checkbox page, closes a banner, clicks on Home checkbox option, and verifies the logo is displayed

Starting URL: https://demoqa.com/checkbox

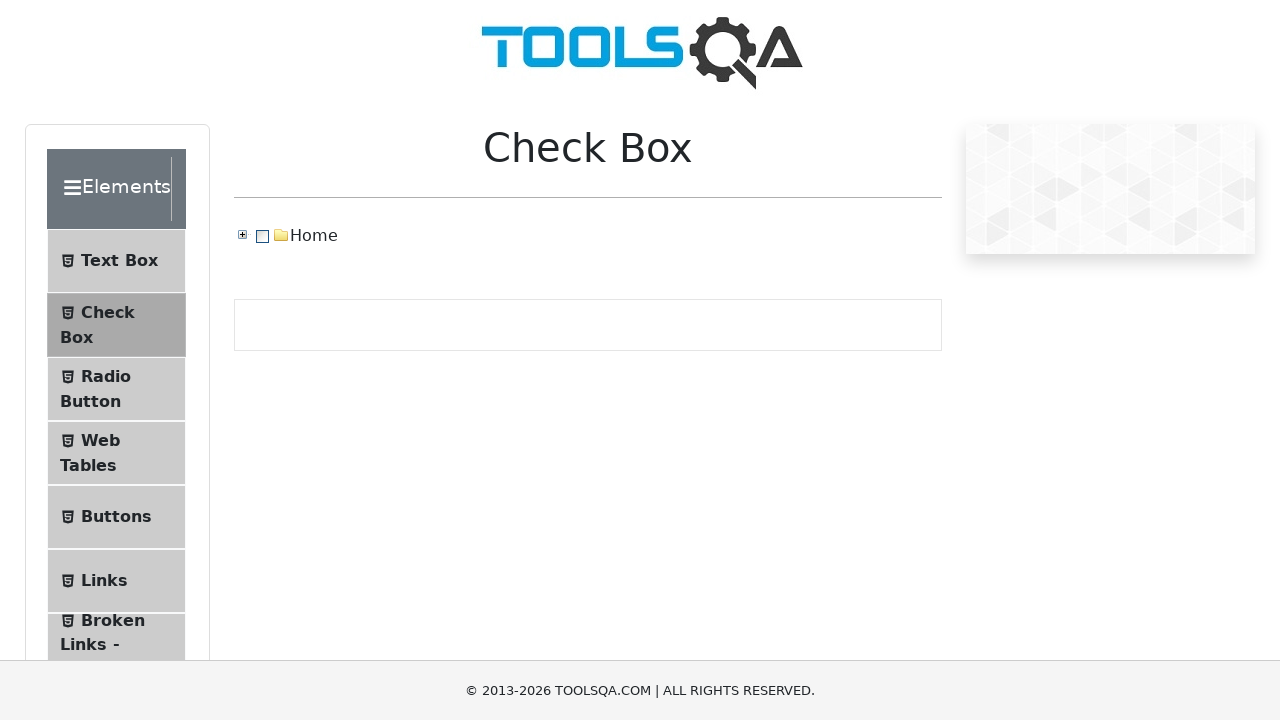

Clicked on Home checkbox option at (314, 236) on xpath=//*[text()='Home']
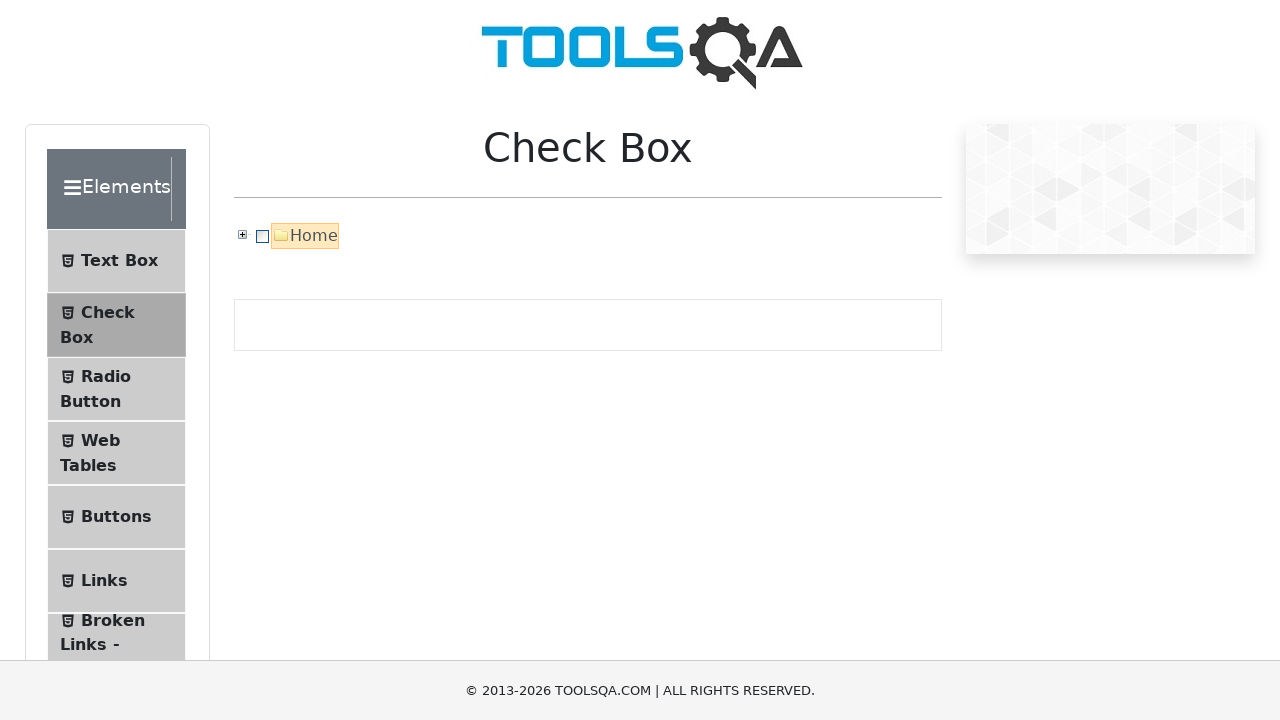

Located the Toolsqa logo element
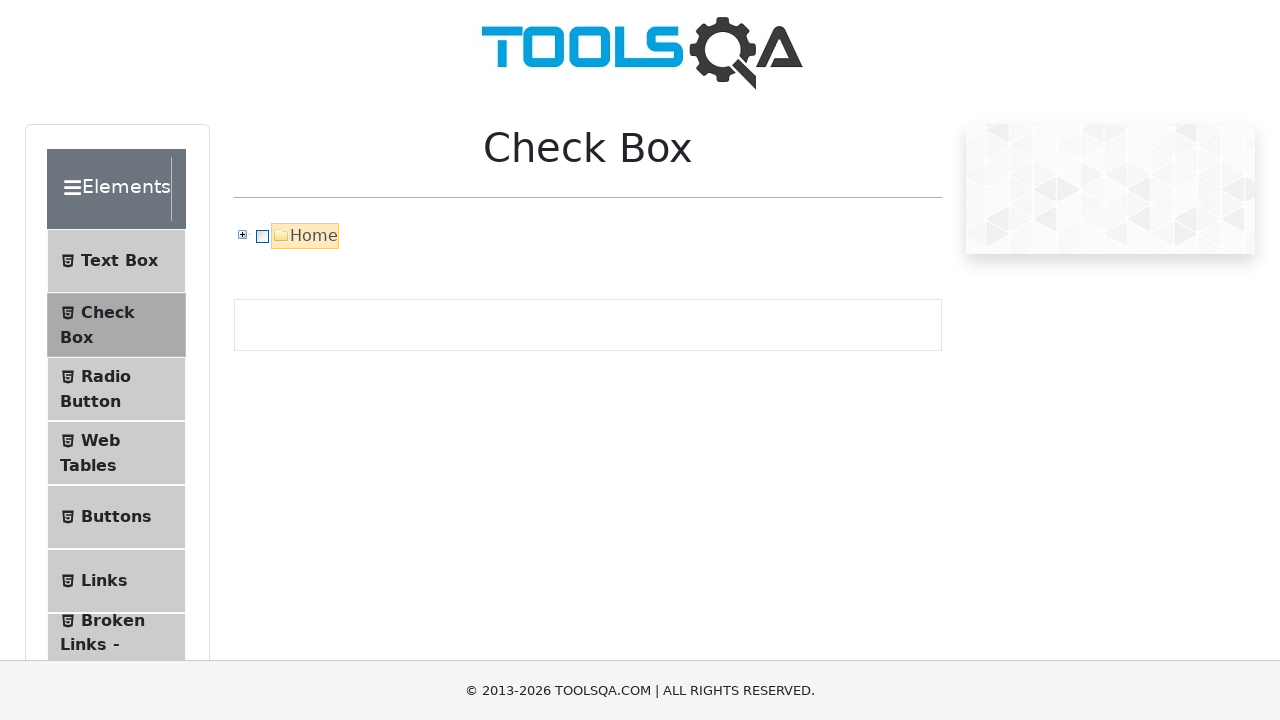

Verified that the Toolsqa logo is visible
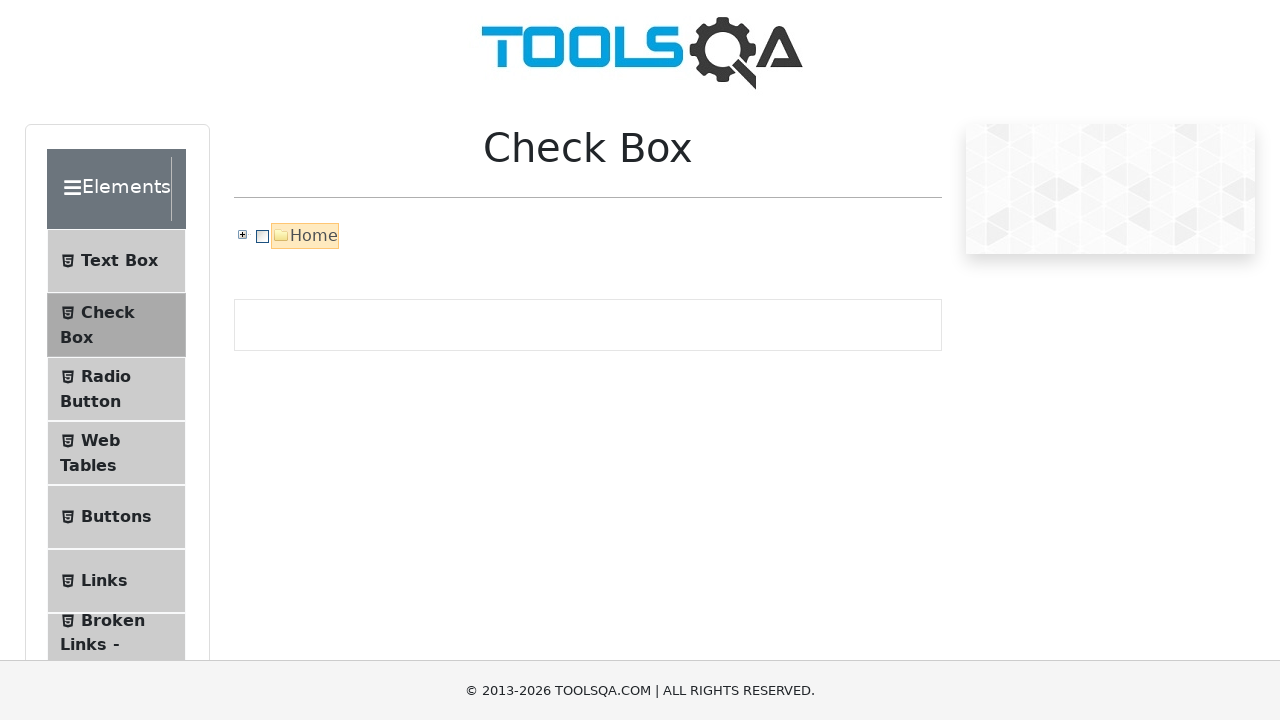

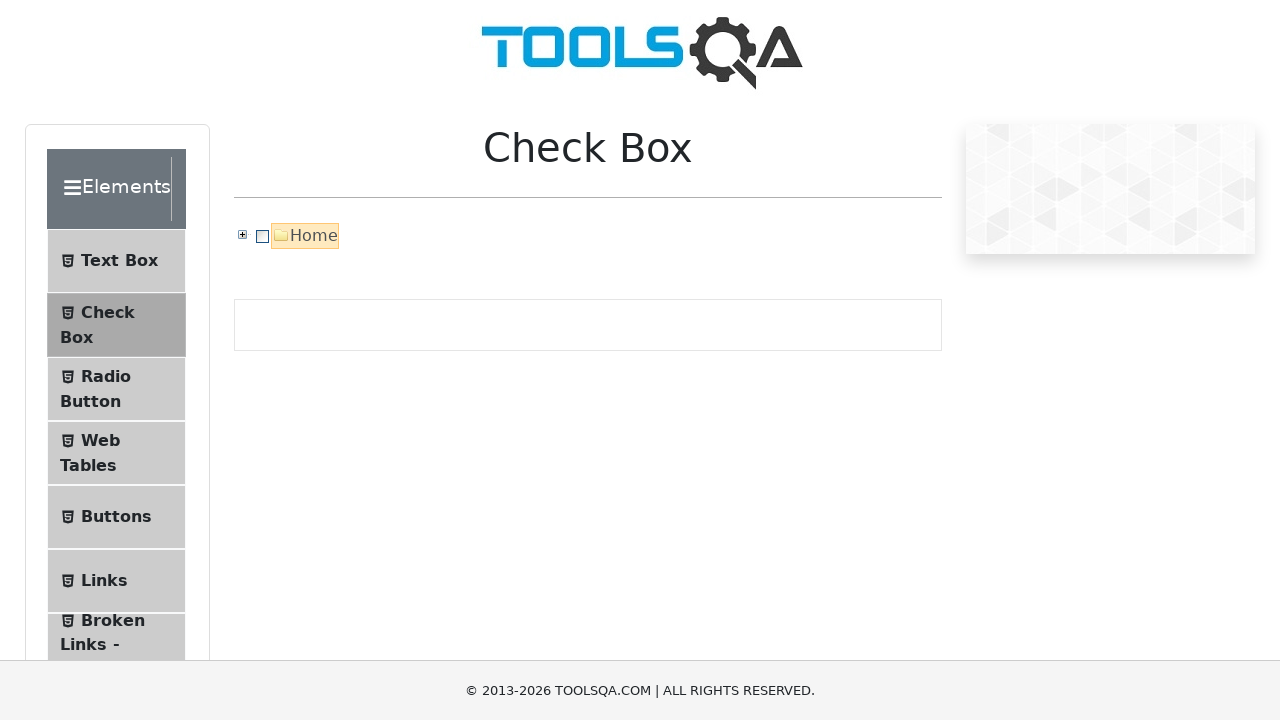